Tests pagination functionality on quotes.toscrape.com by verifying quotes are displayed and navigating through multiple pages using the "Next" button until all pages are visited.

Starting URL: https://quotes.toscrape.com/

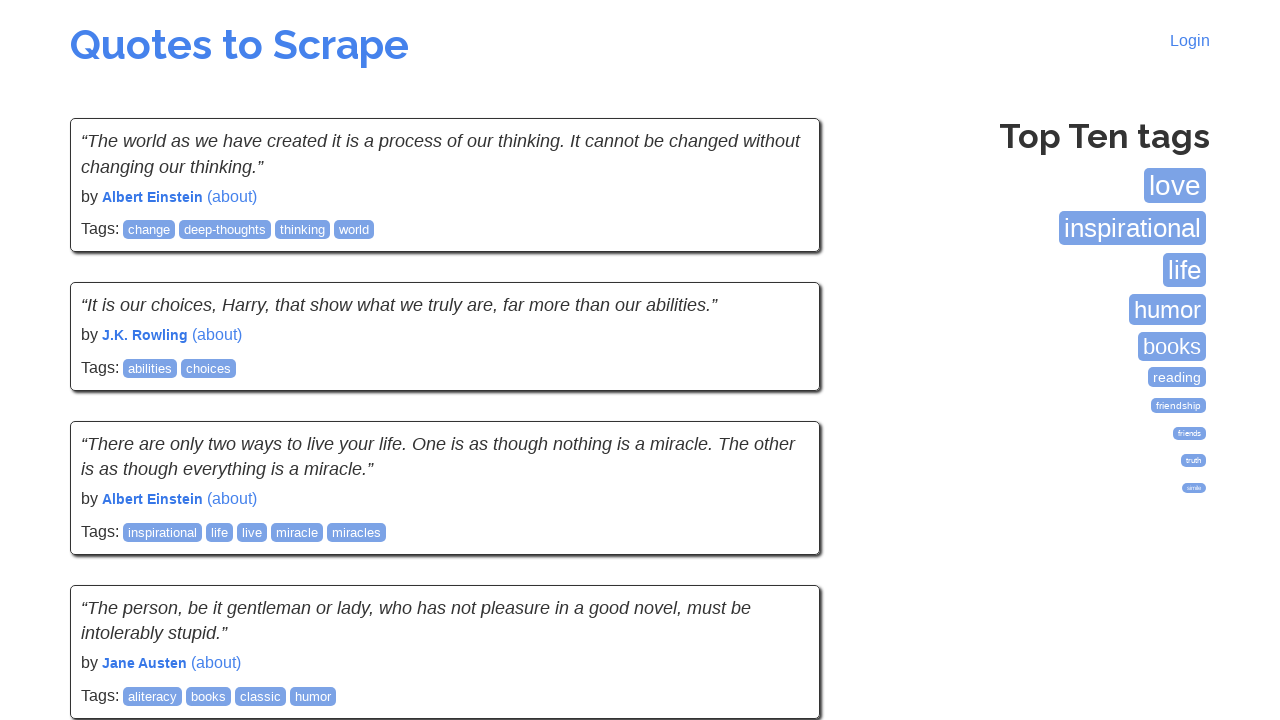

Waited for quote elements to load on first page
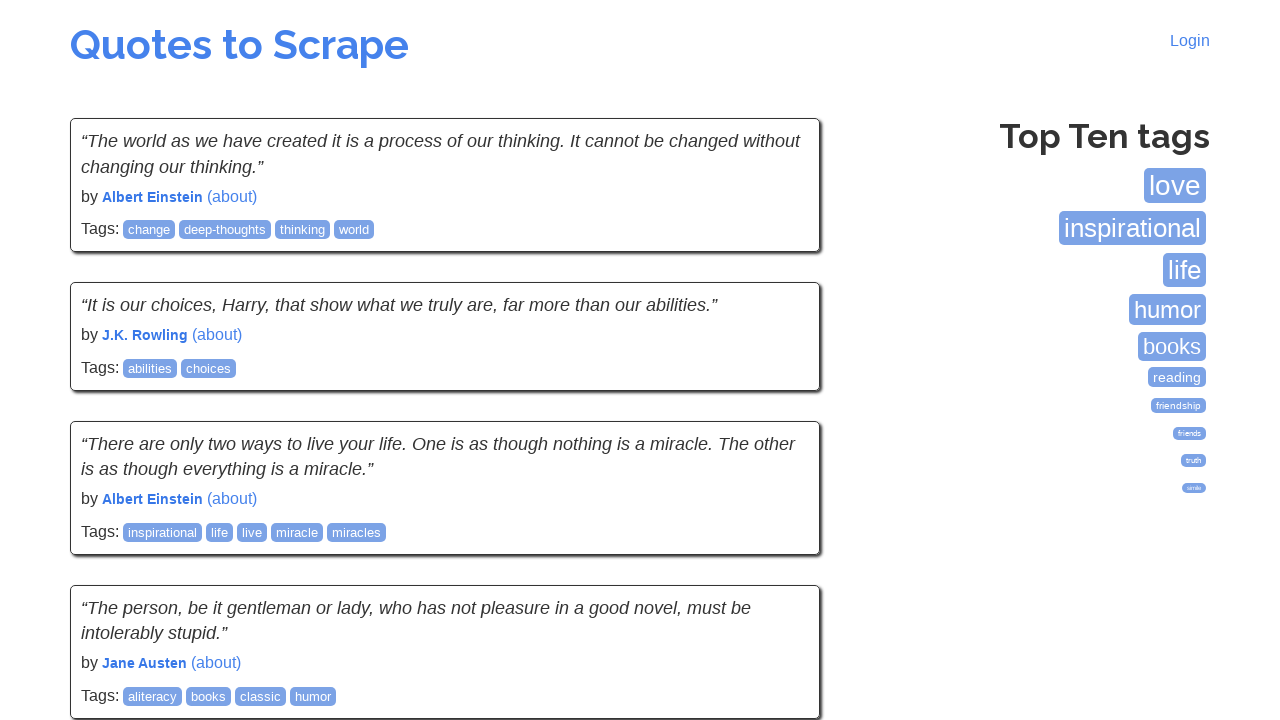

Verified quote text elements are present
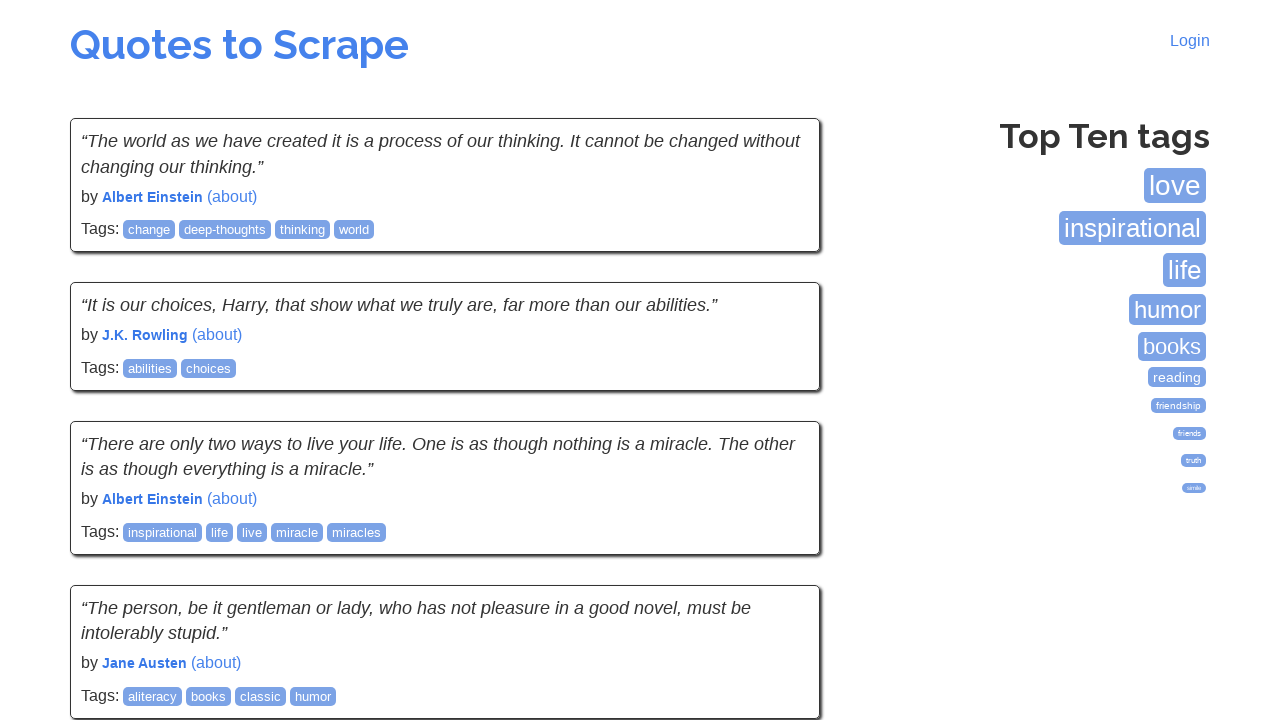

Verified quote author elements are present
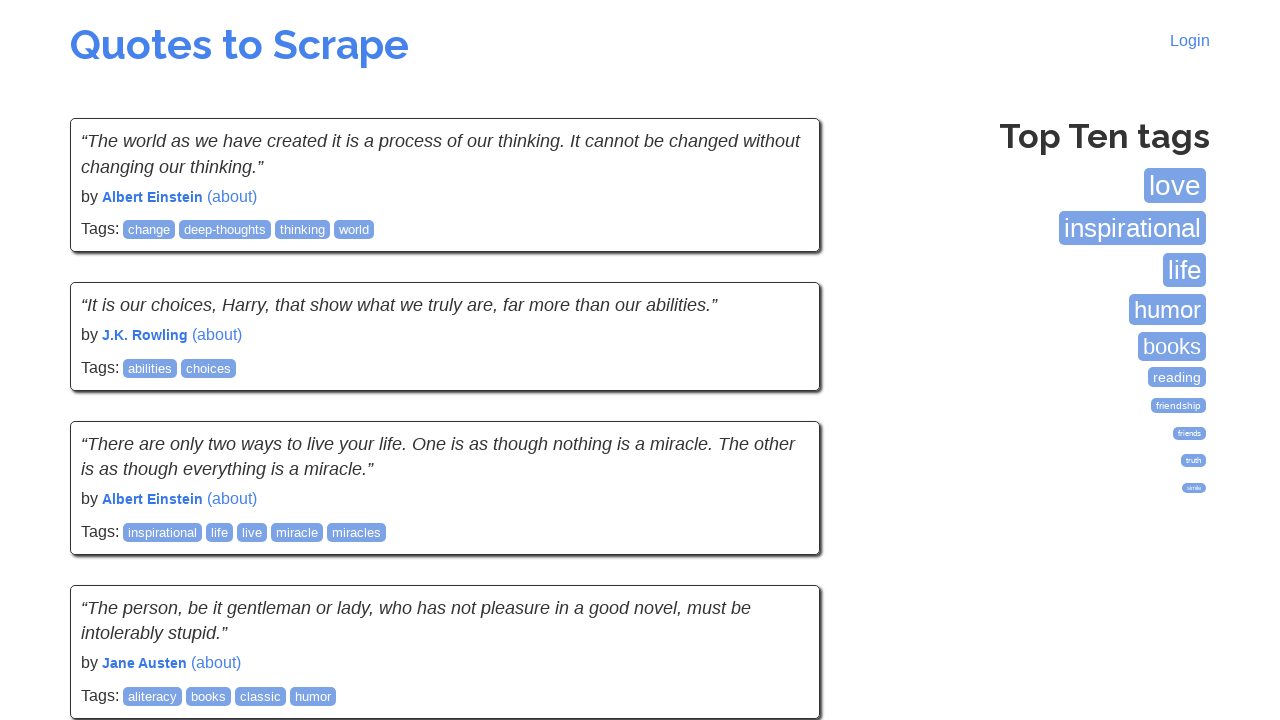

Clicked Next button to navigate to page 2 at (778, 542) on a:has-text('Next')
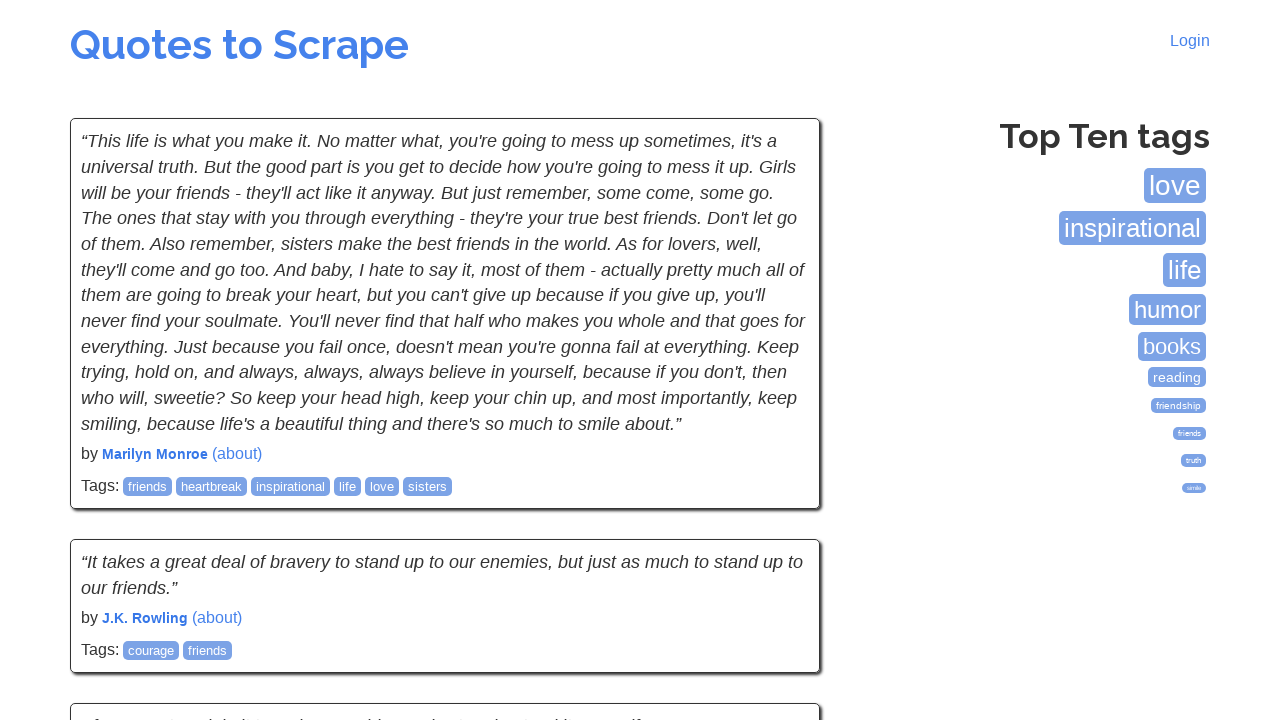

Waited for quotes to load on page 2
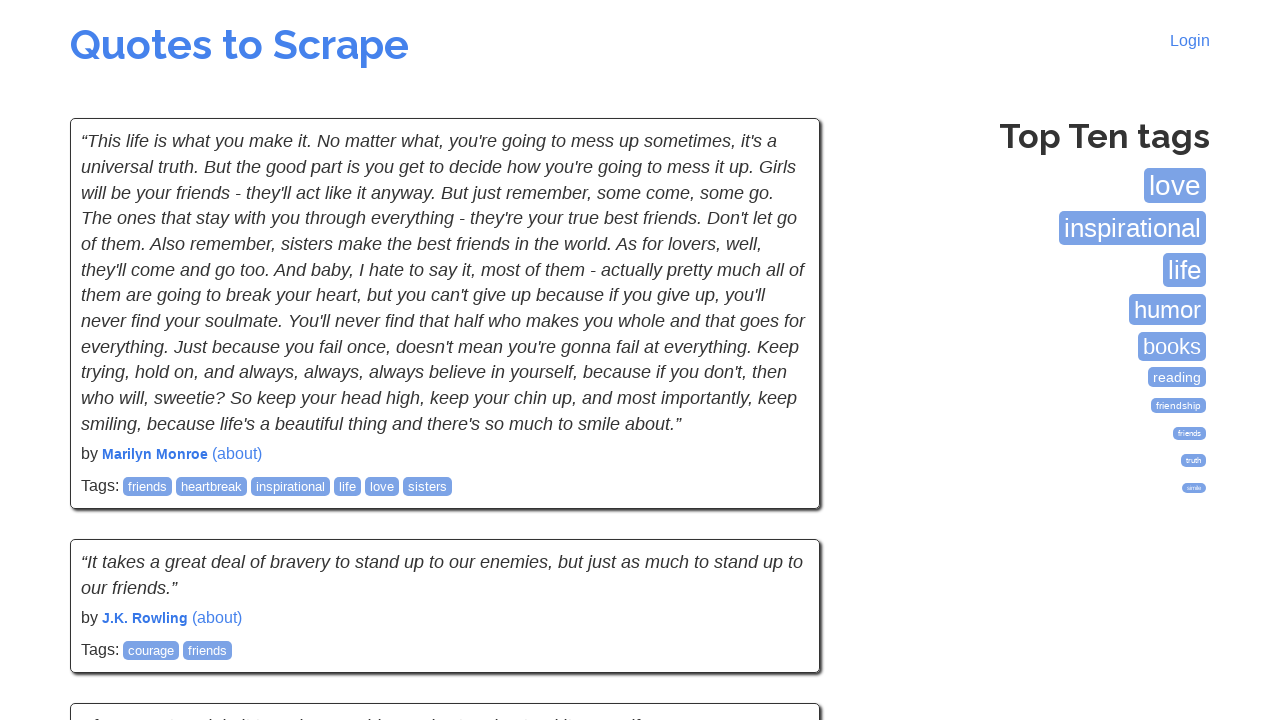

Clicked Next button to navigate to page 3 at (778, 542) on a:has-text('Next')
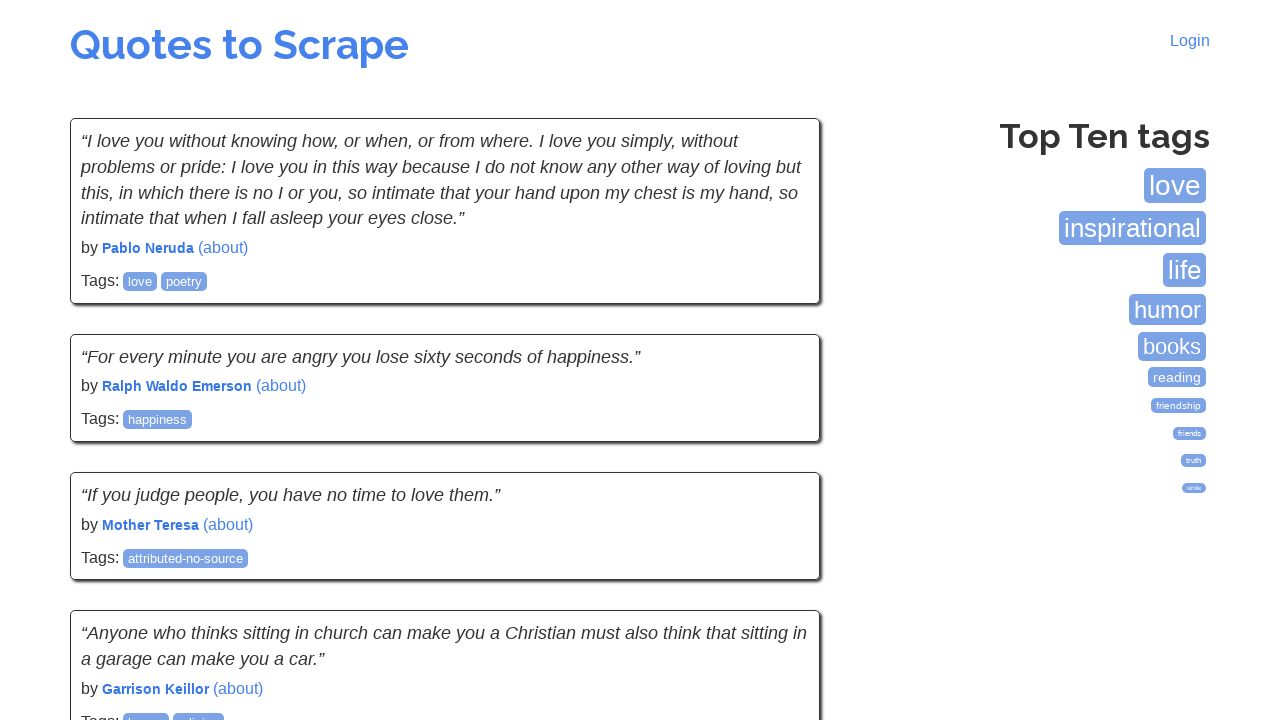

Waited for quotes to load on page 3
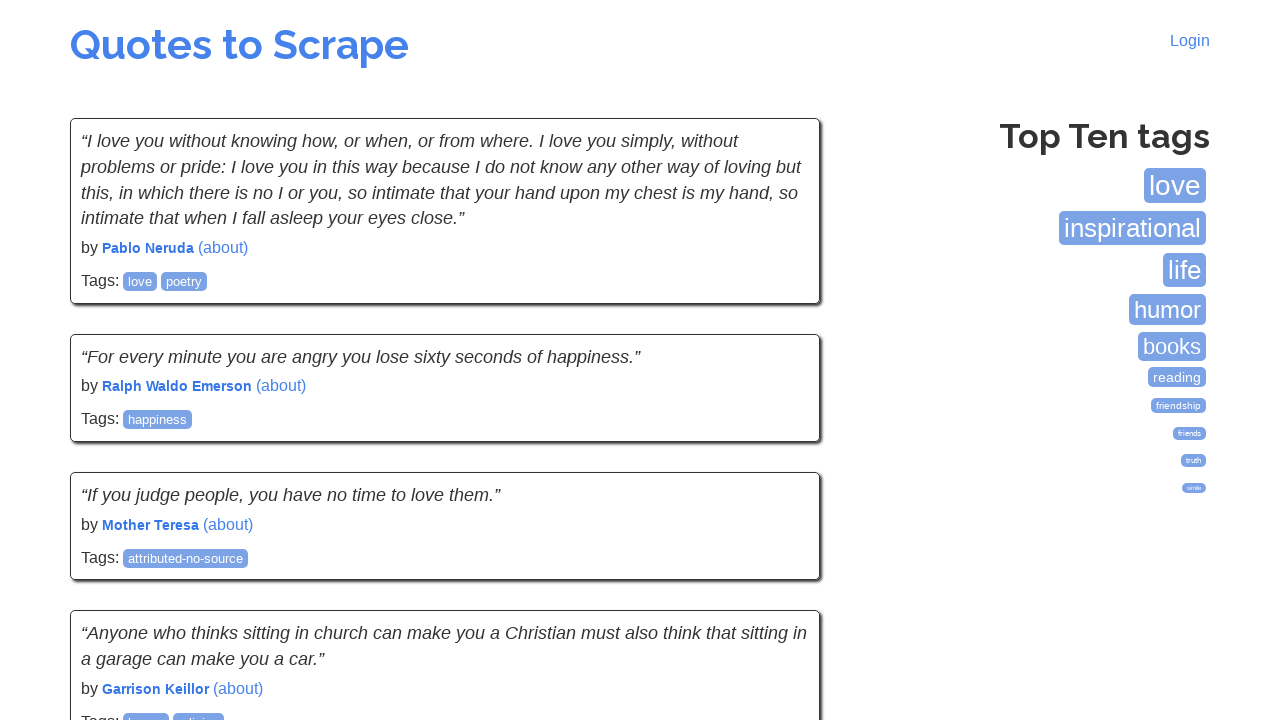

Verified quotes are still visible on final page
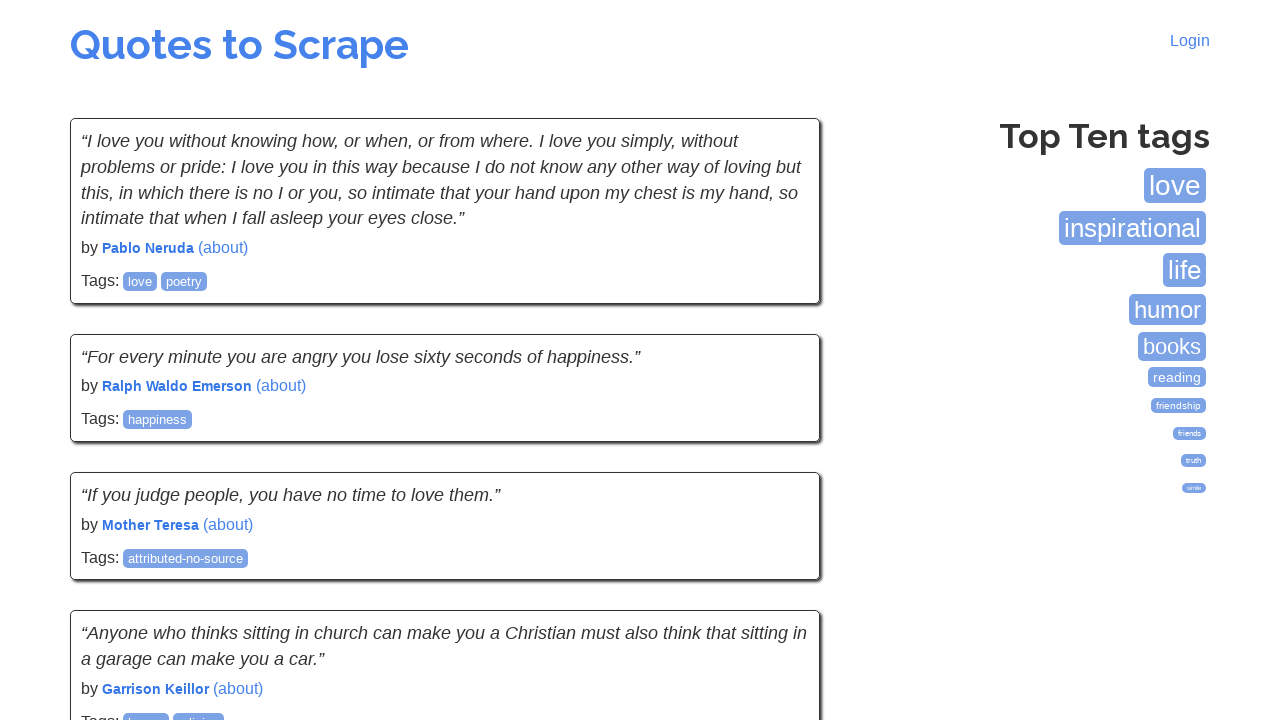

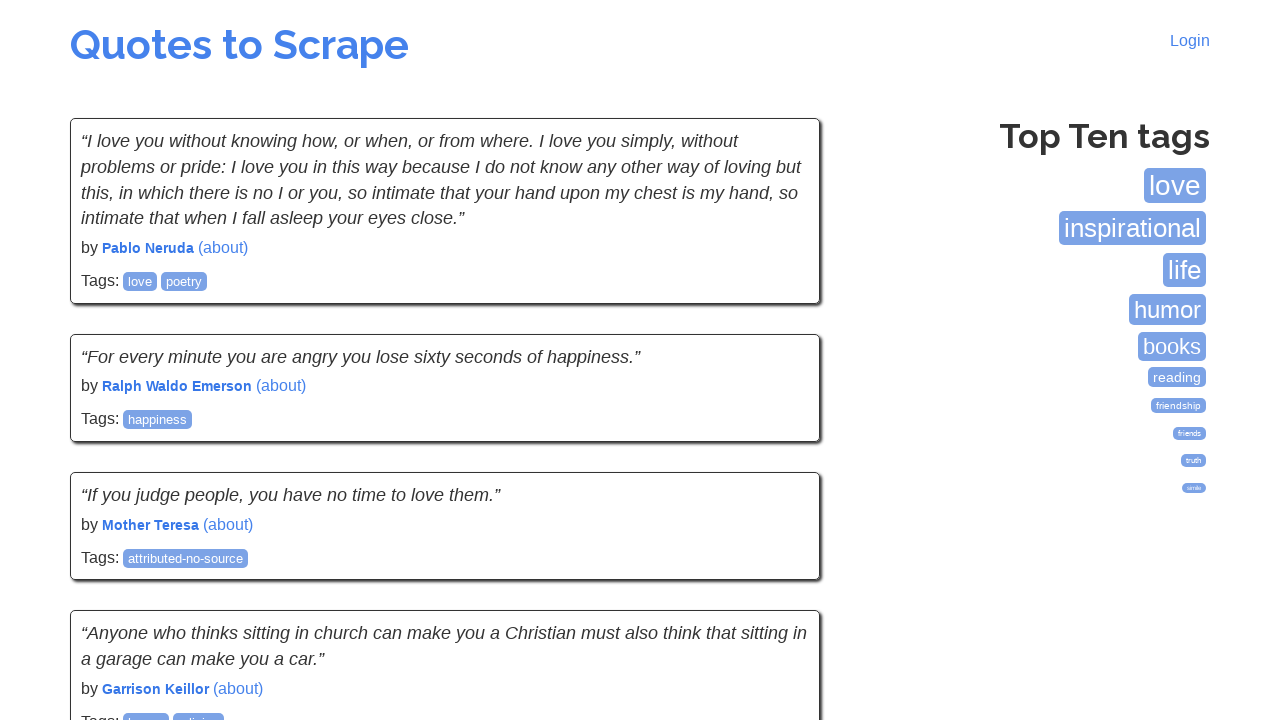